Tests the registration form by filling in the First Name field with a value and verifying that the input was correctly captured in the field.

Starting URL: https://demo.automationtesting.in/Register.html

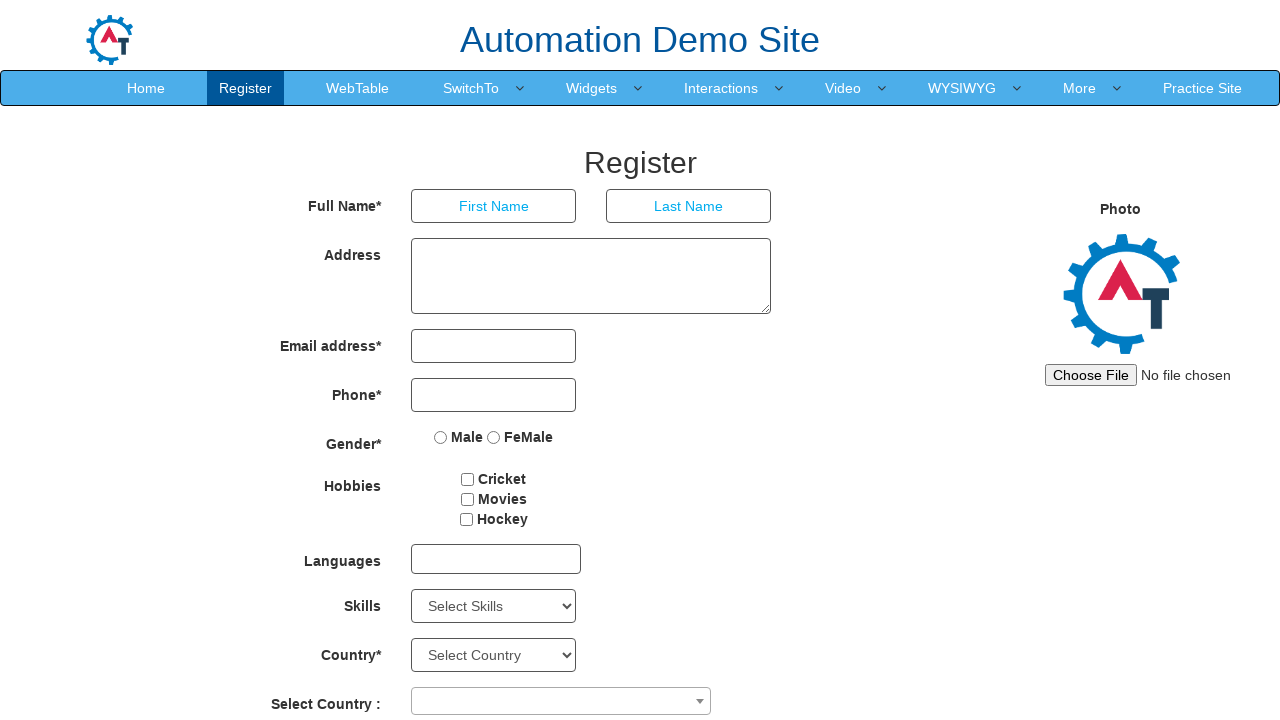

Filled First Name field with 'SALAH' on input[placeholder='First Name']
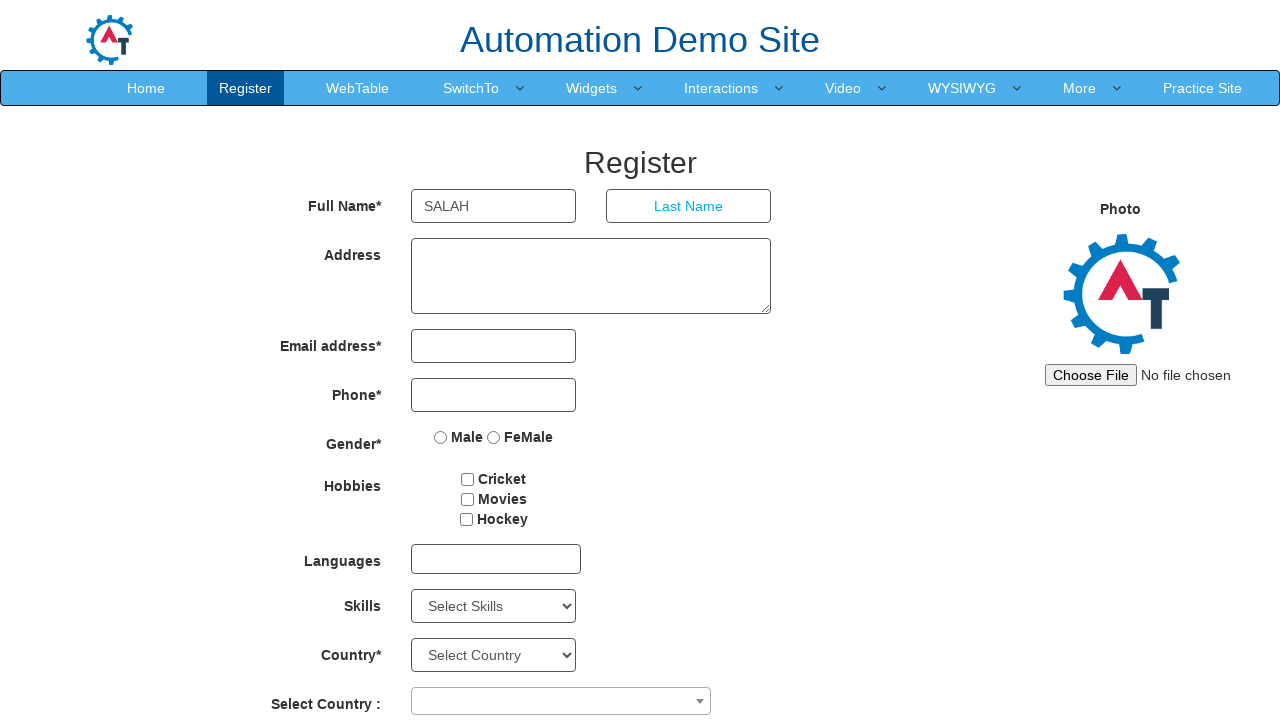

Located First Name input field
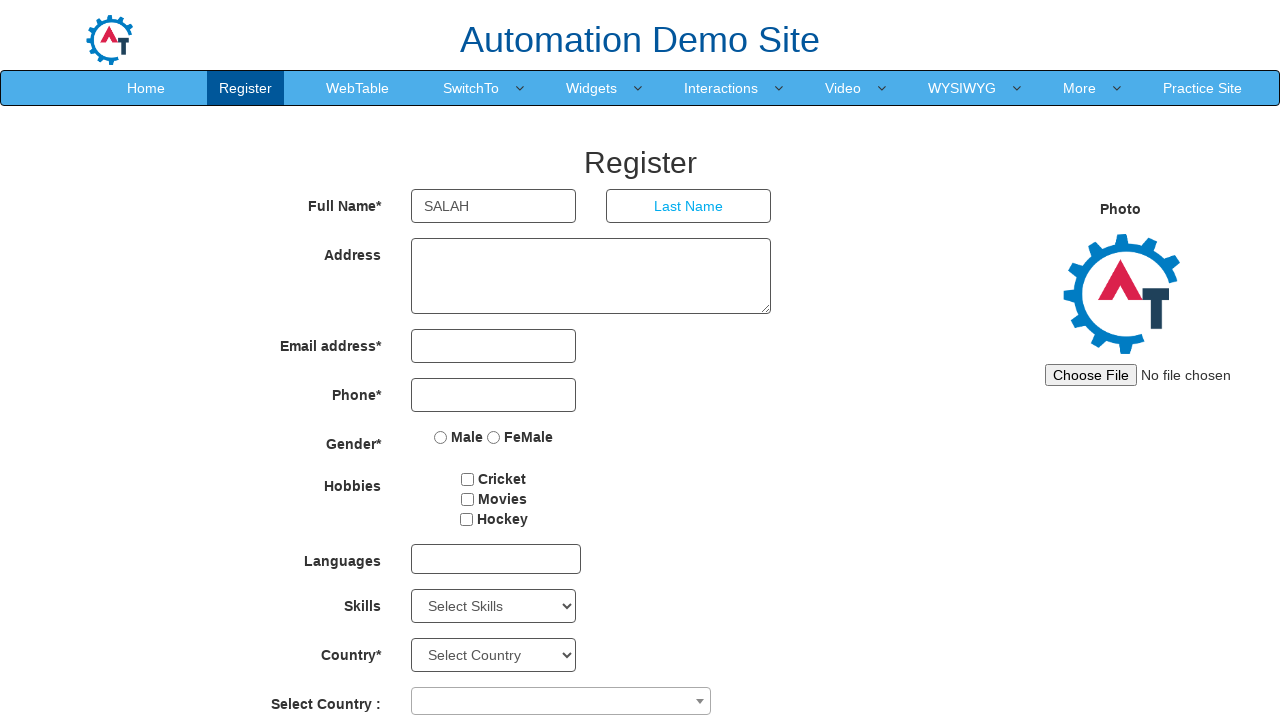

Verified First Name field contains 'SALAH'
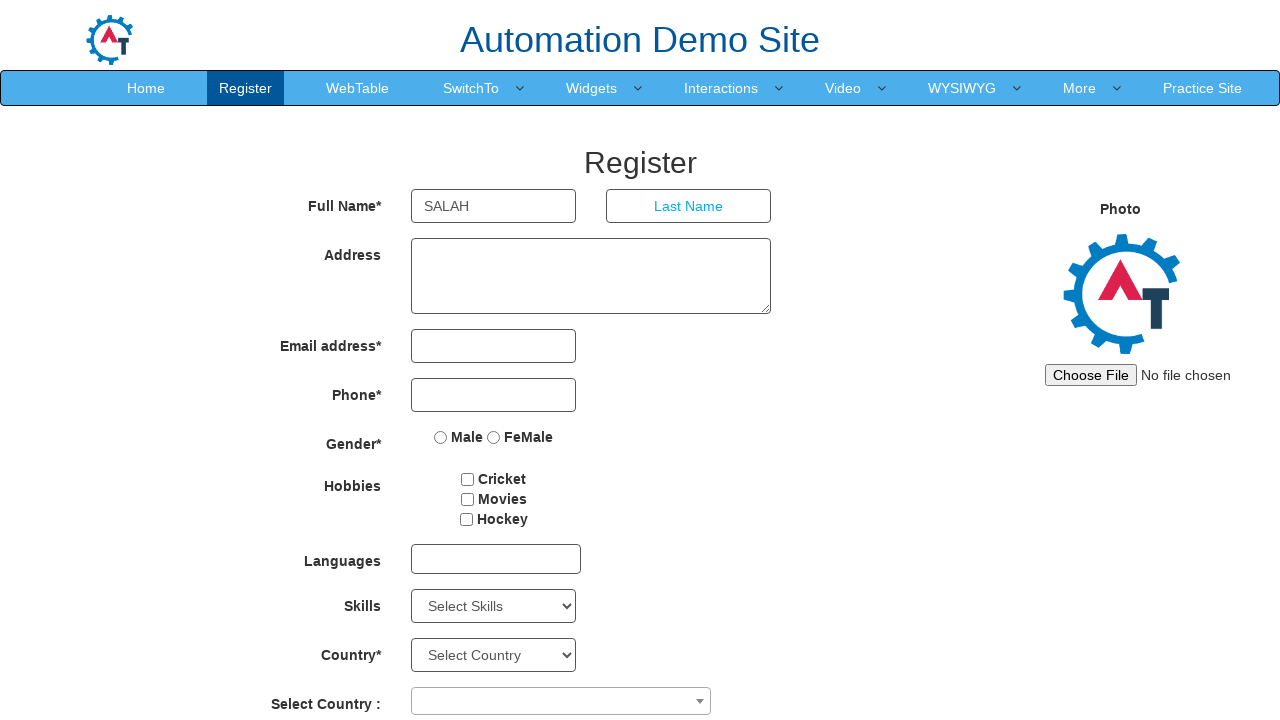

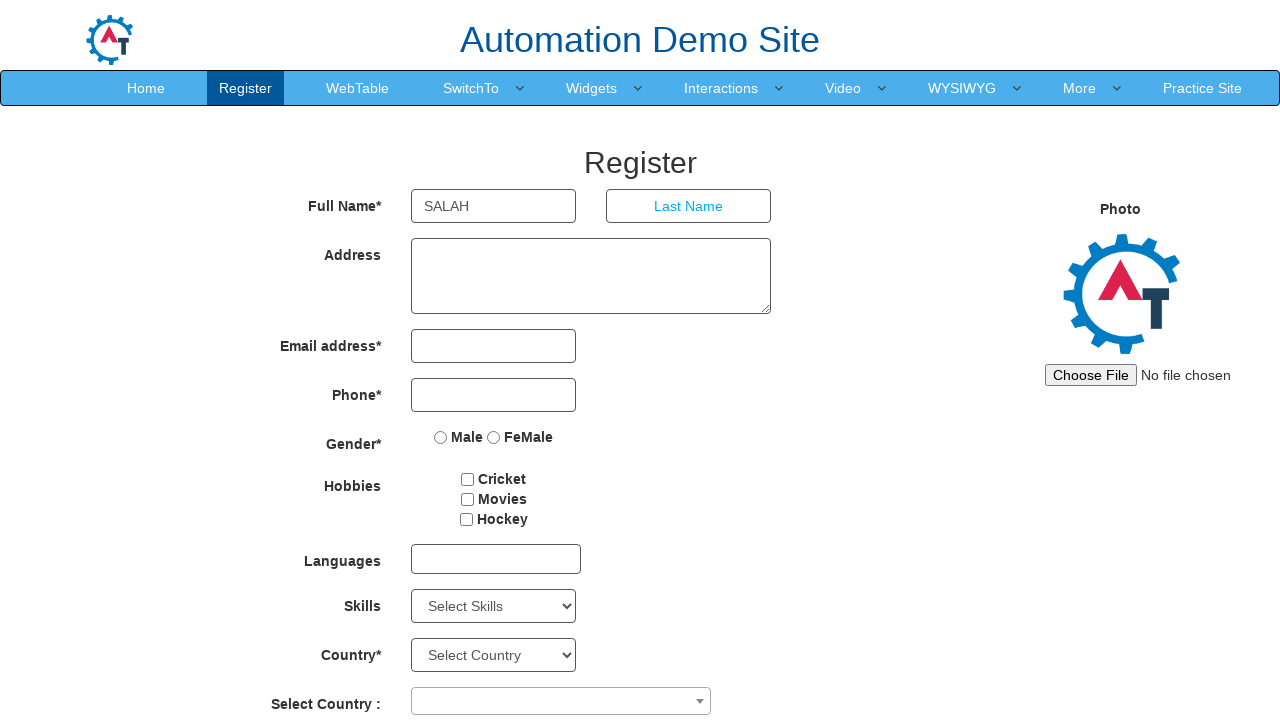